Tests finding a link by computed mathematical text, clicking it, then filling out a form with first name, last name, city, and country fields before submitting.

Starting URL: http://suninjuly.github.io/find_link_text

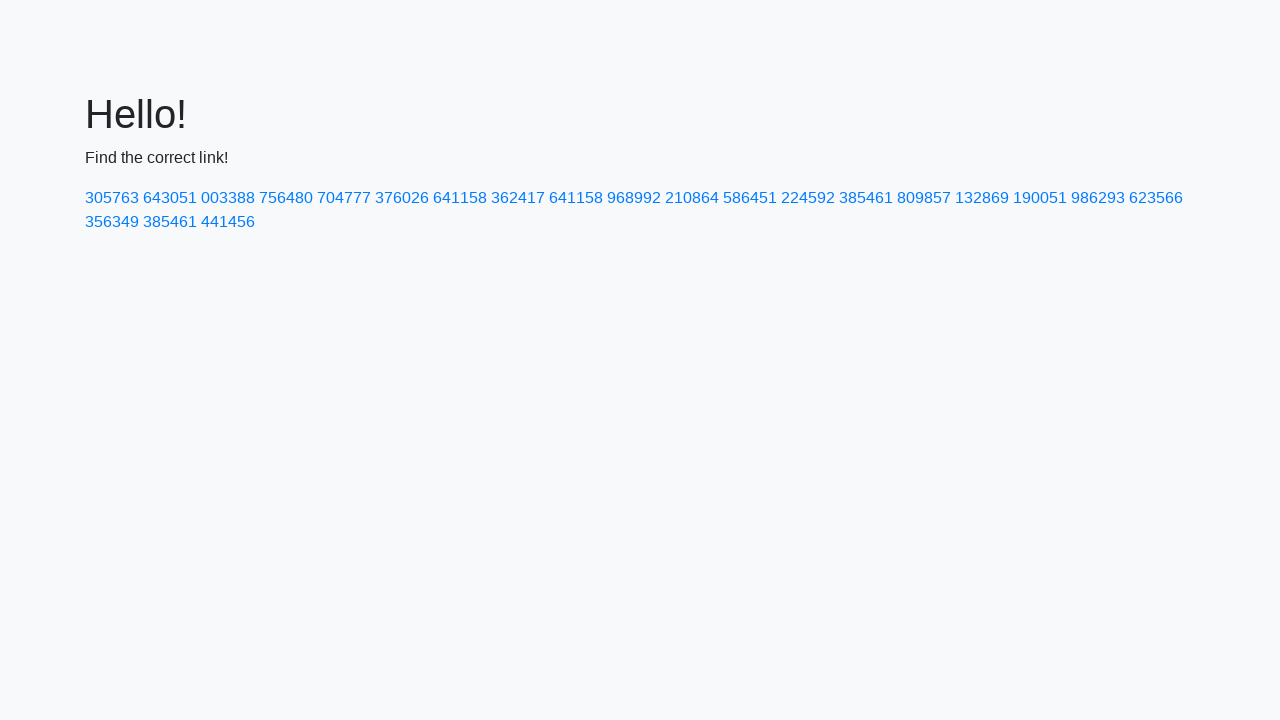

Clicked link with computed mathematical text (pi^e * 10000) at (808, 198) on text=224592
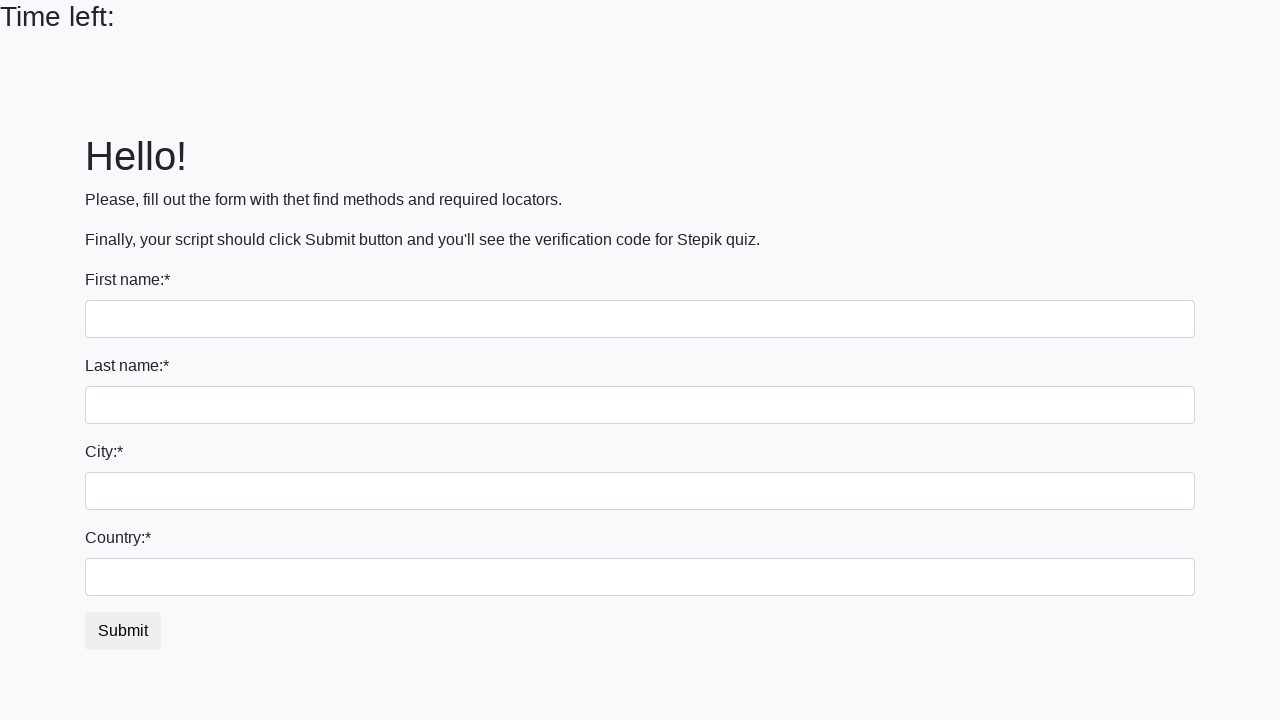

Filled first name field with 'Ivan' on input
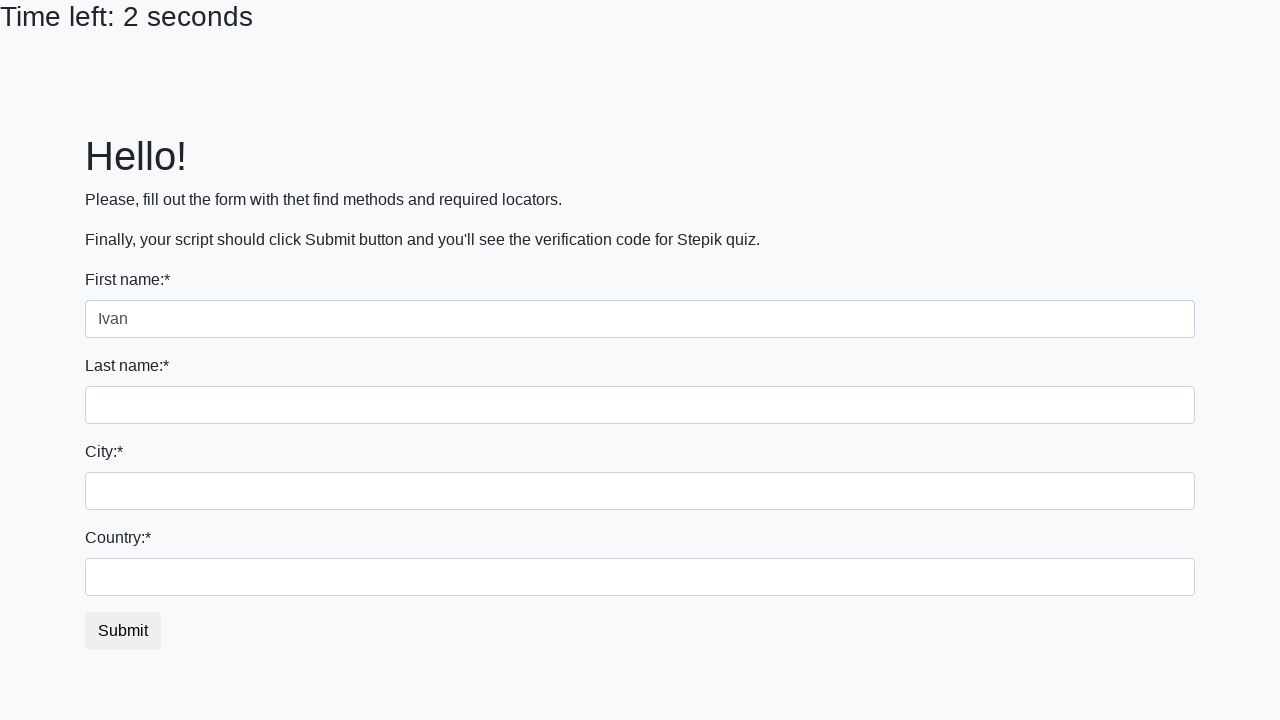

Filled last name field with 'Petrov' on input[name='last_name']
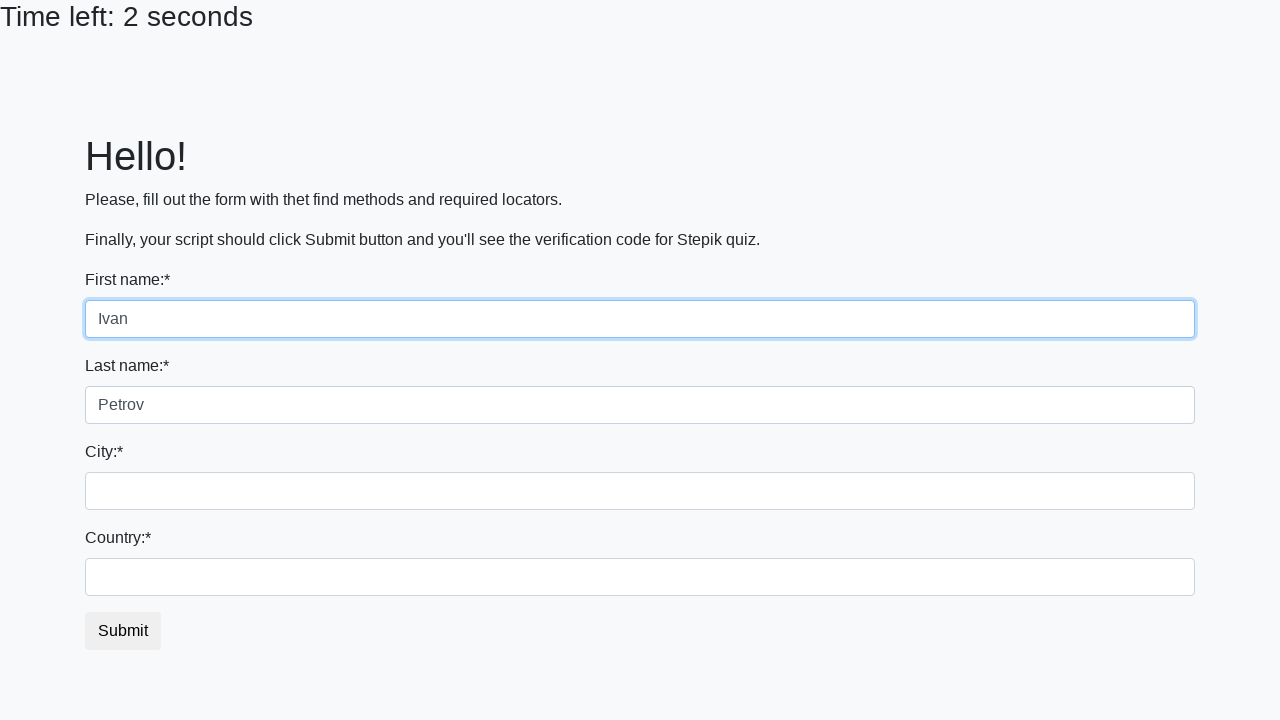

Filled city field with 'Smolensk' on input.city
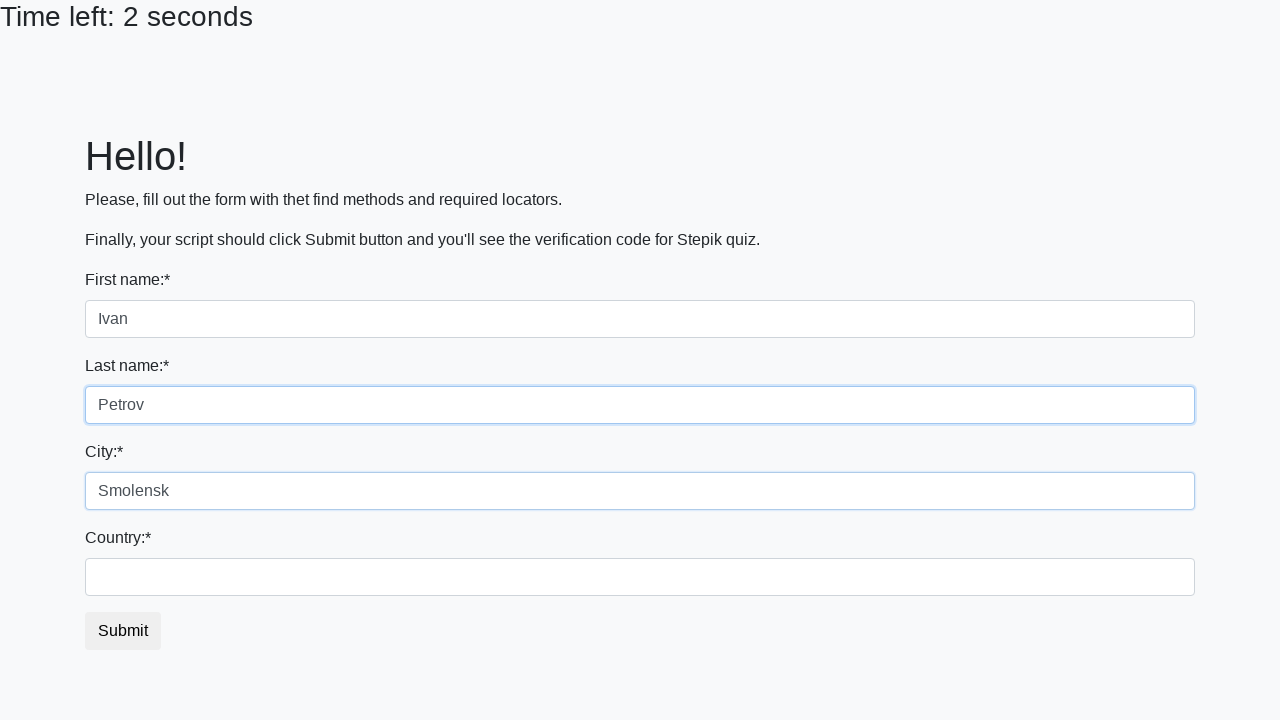

Filled country field with 'Russia' on #country
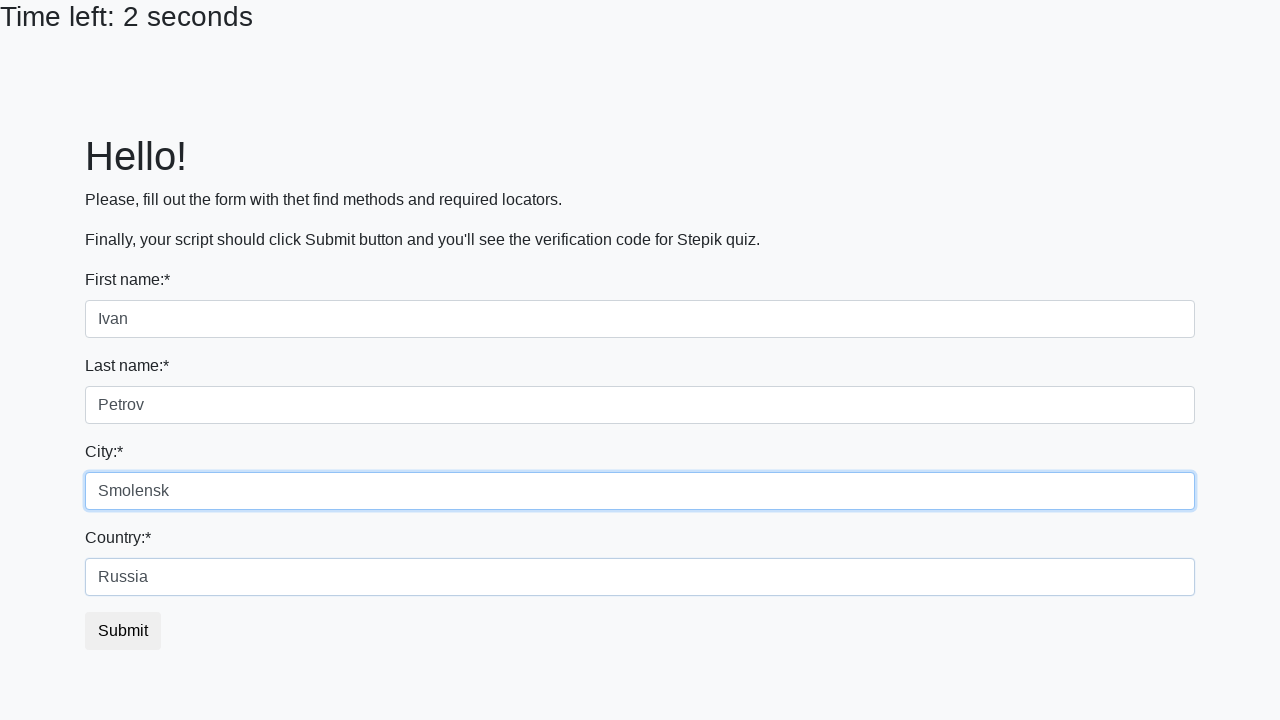

Clicked submit button to submit form at (123, 631) on button.btn
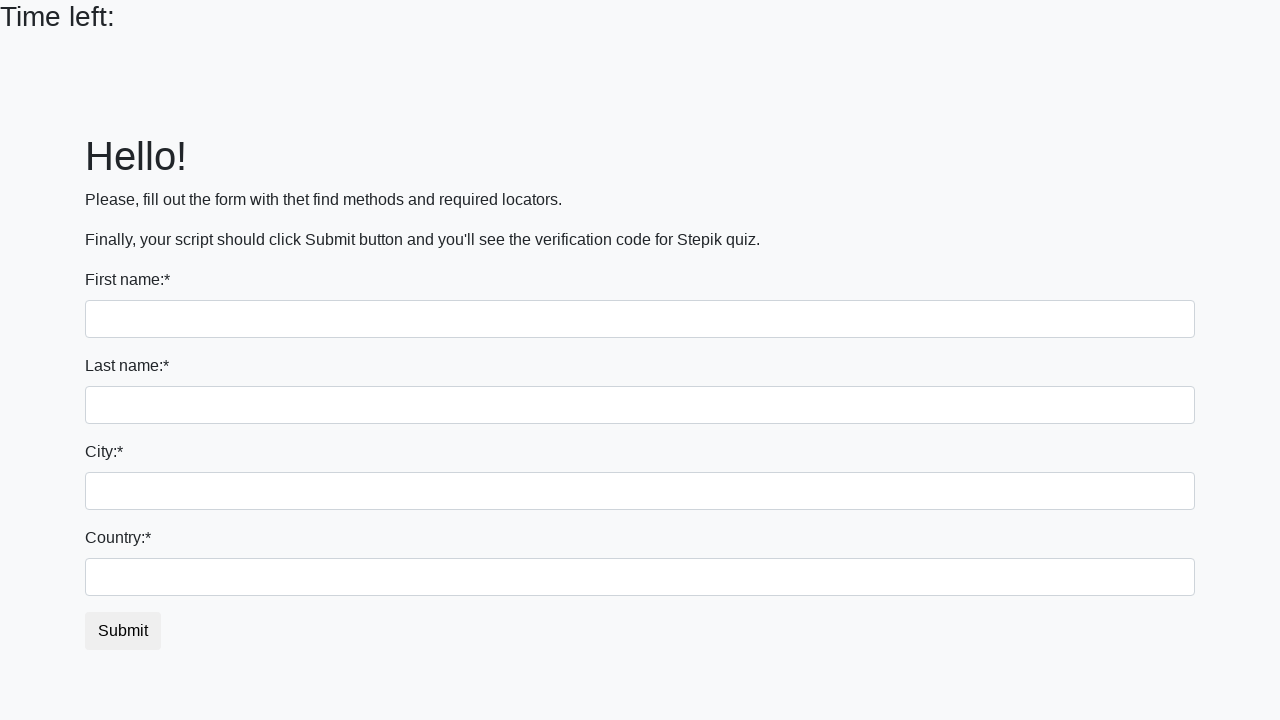

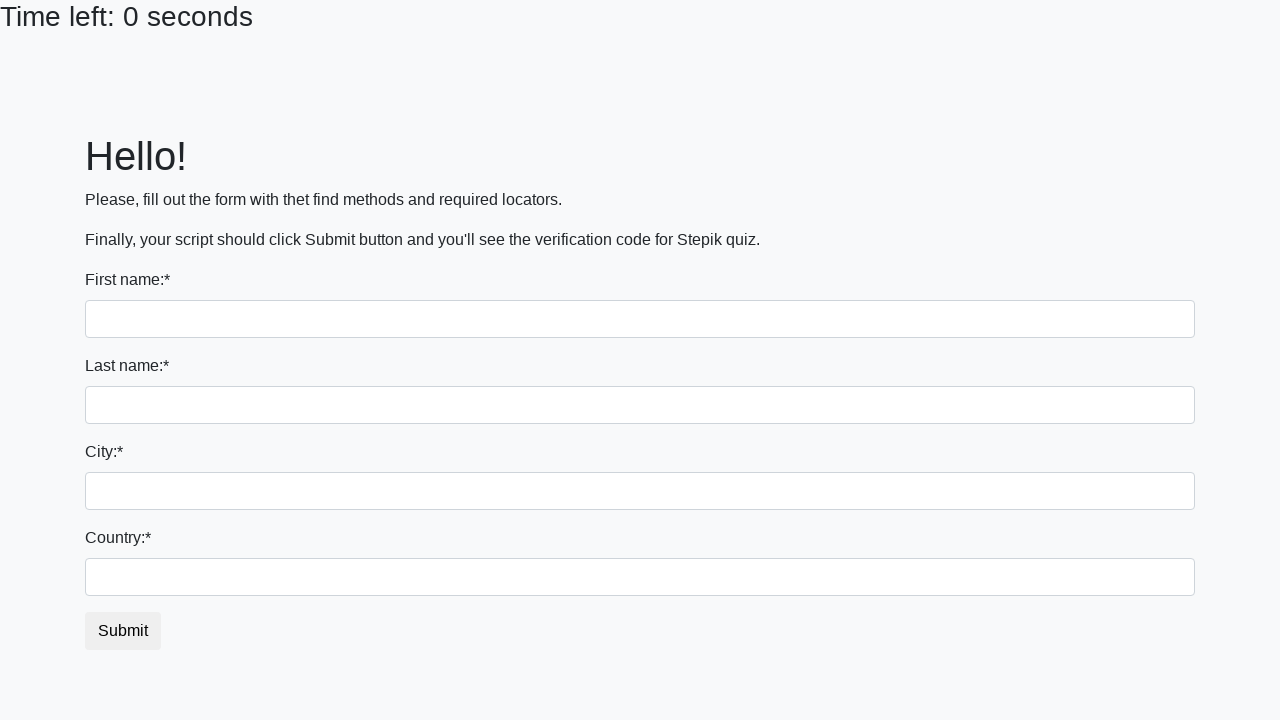